Tests web table functionality by interacting with table elements, clicking on column headers to sort data, and verifying table cell contents

Starting URL: https://practice.cydeo.com/tables

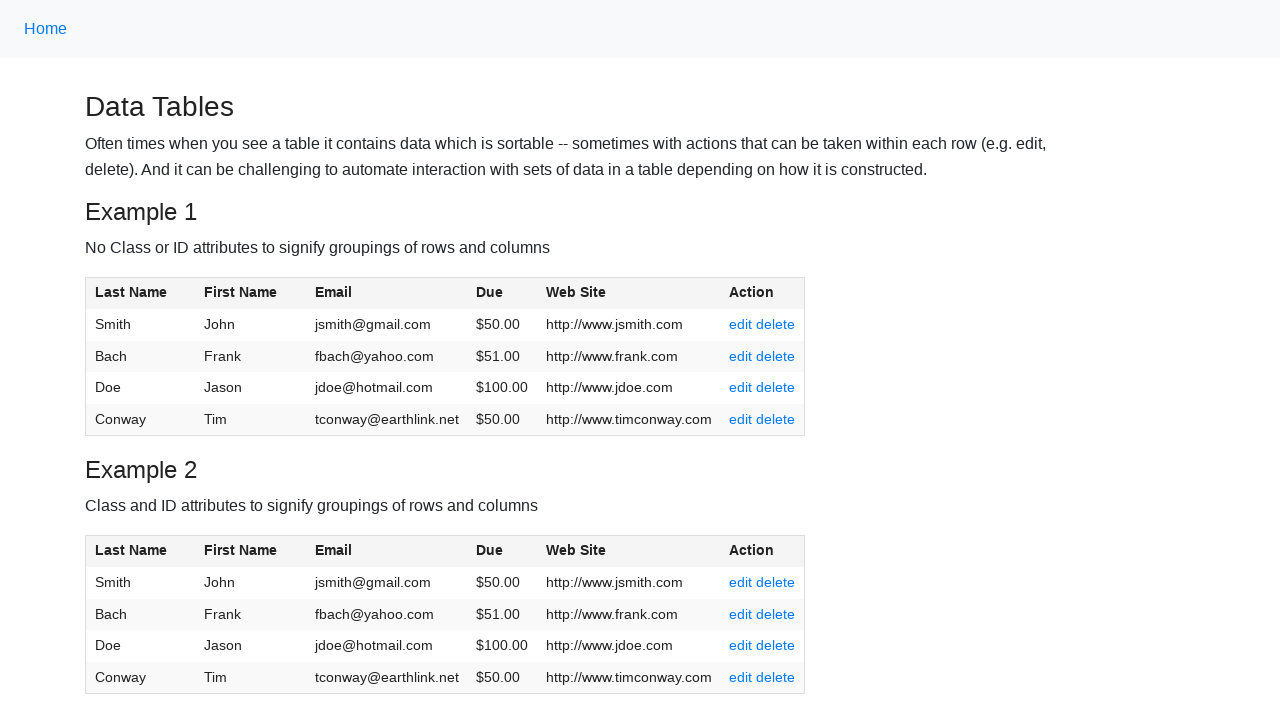

Located Jason cell in table before sorting
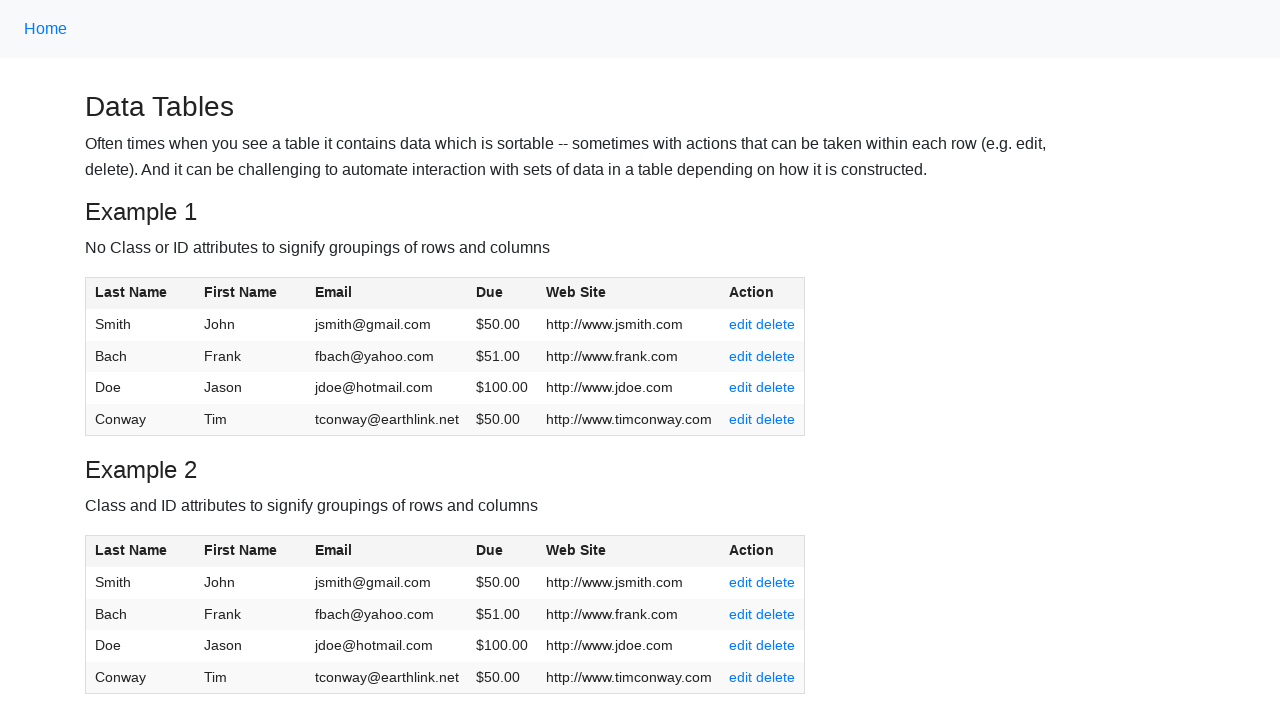

Clicked First Name column header to sort table at (241, 292) on (//span[.='First Name'])[1]
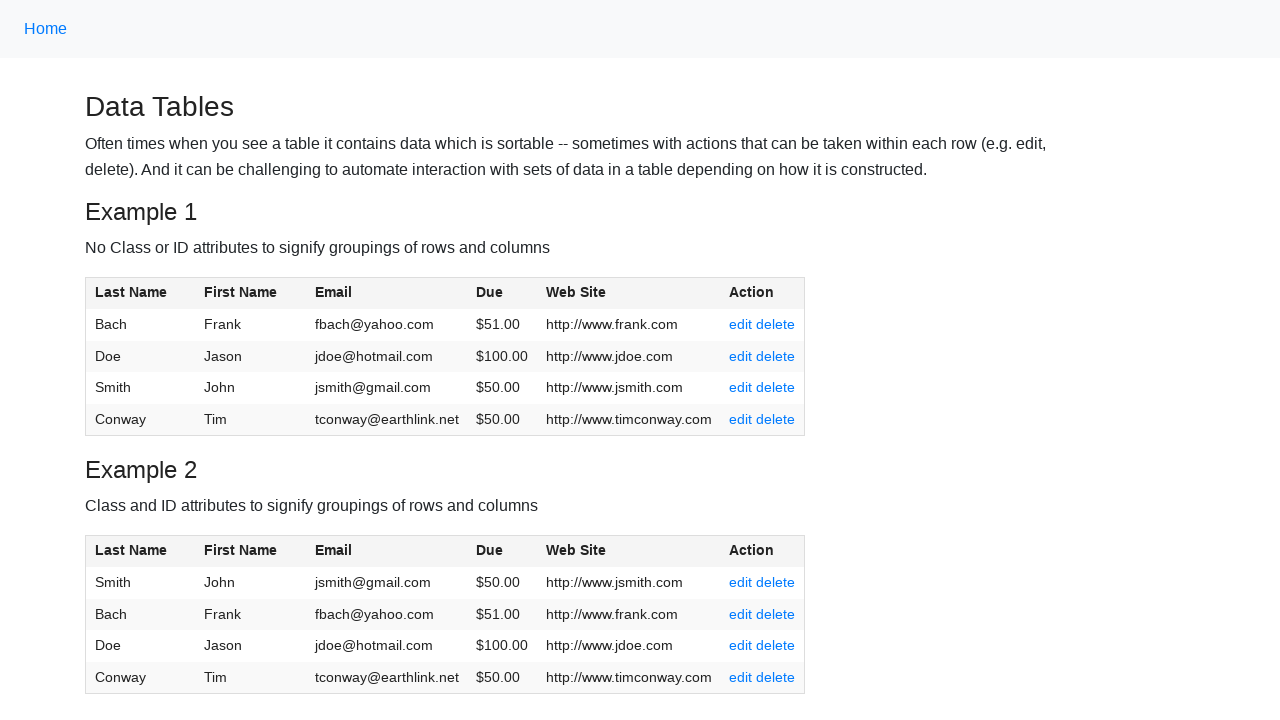

Verified Jason cell location after first sort
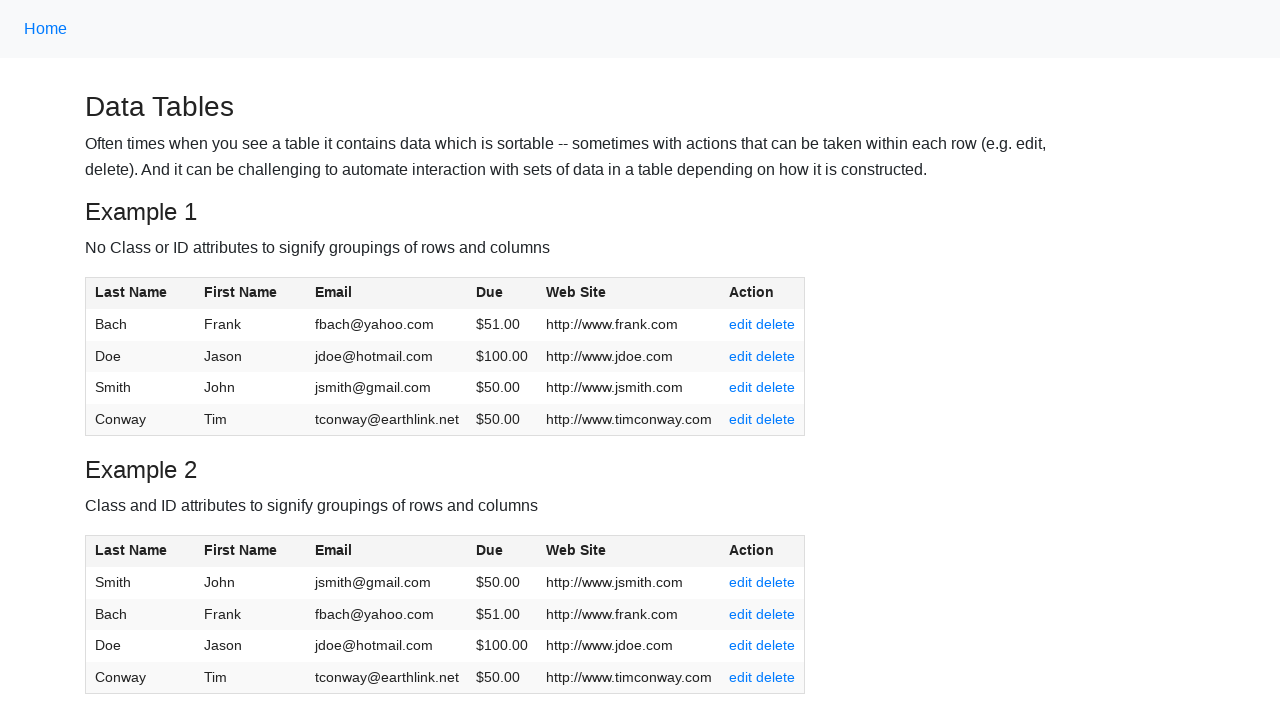

Clicked First Name column header again to reverse sort at (241, 292) on (//span[.='First Name'])[1]
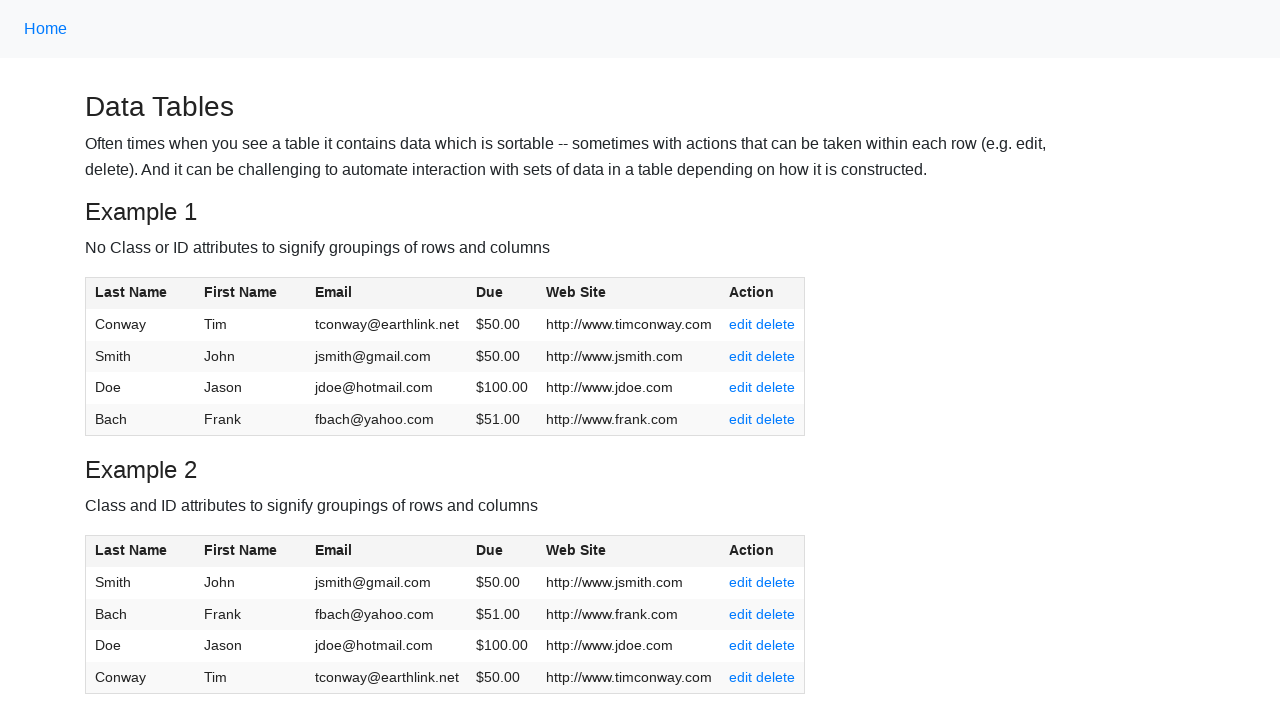

Verified Jason cell location after second sort
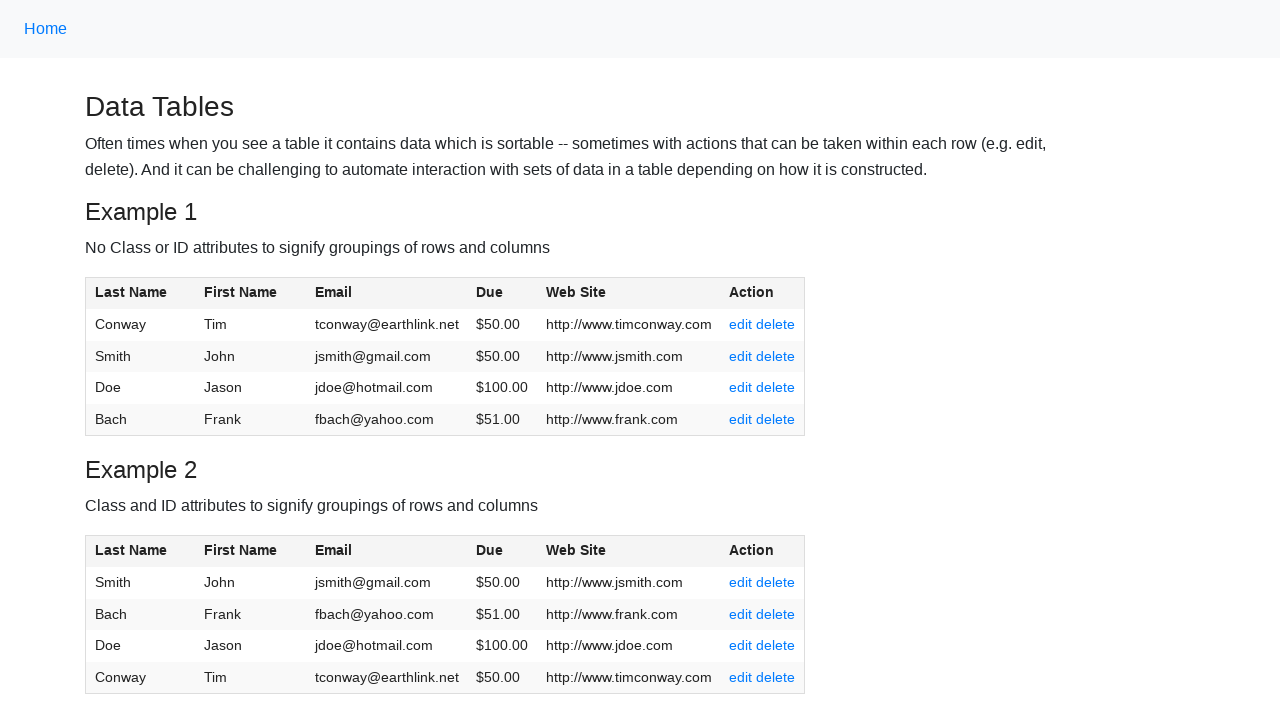

Located all cells in row 3 of the table
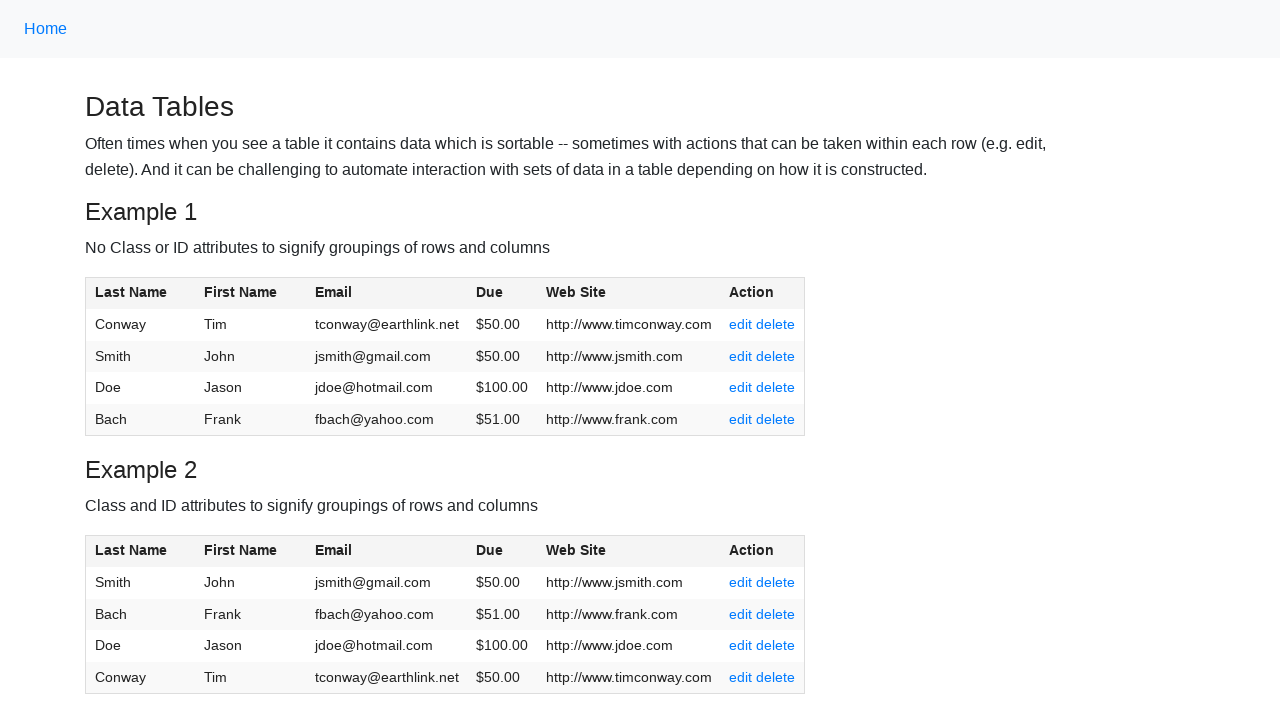

Retrieved text content from cell 1 in row 3
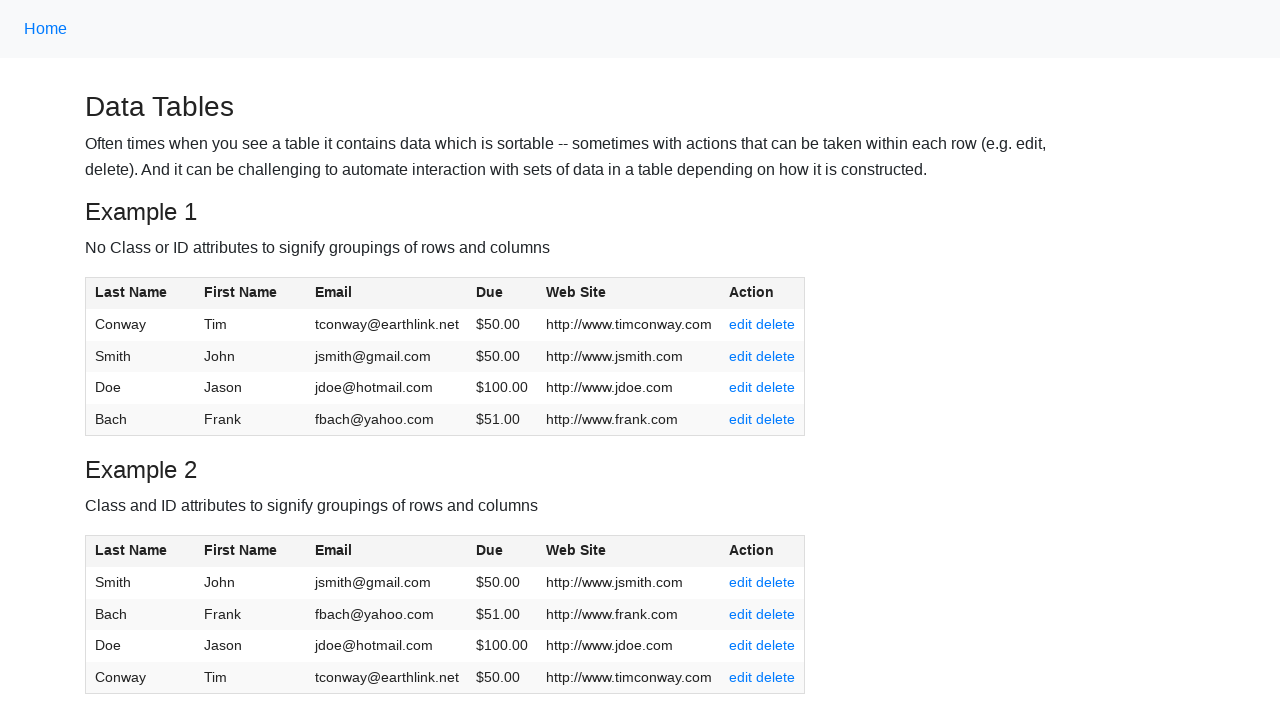

Retrieved text content from cell 2 in row 3
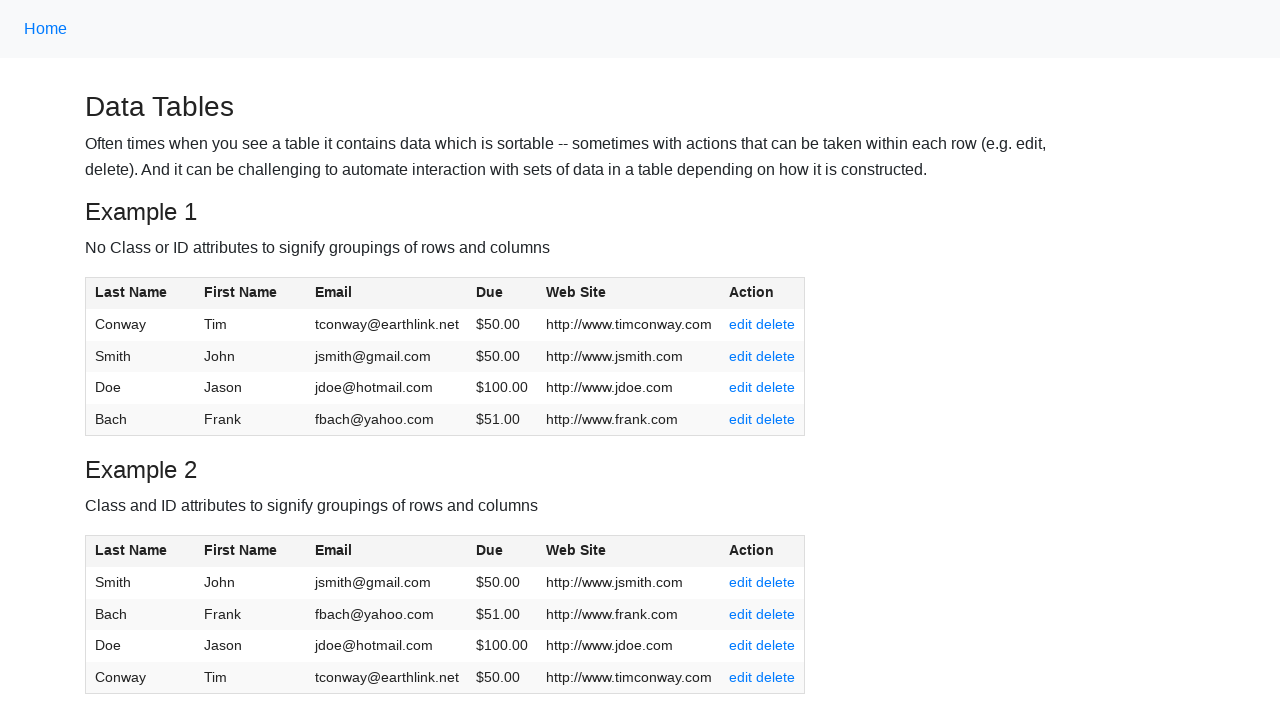

Retrieved text content from cell 3 in row 3
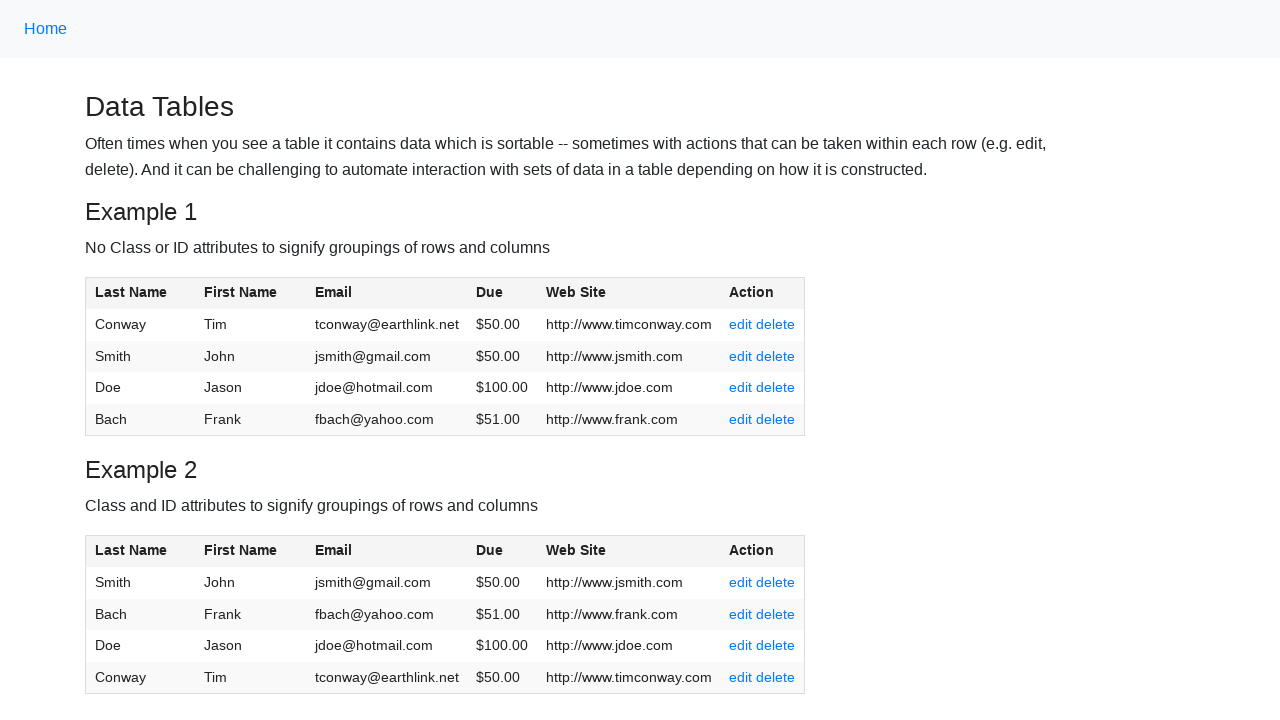

Retrieved text content from cell 4 in row 3
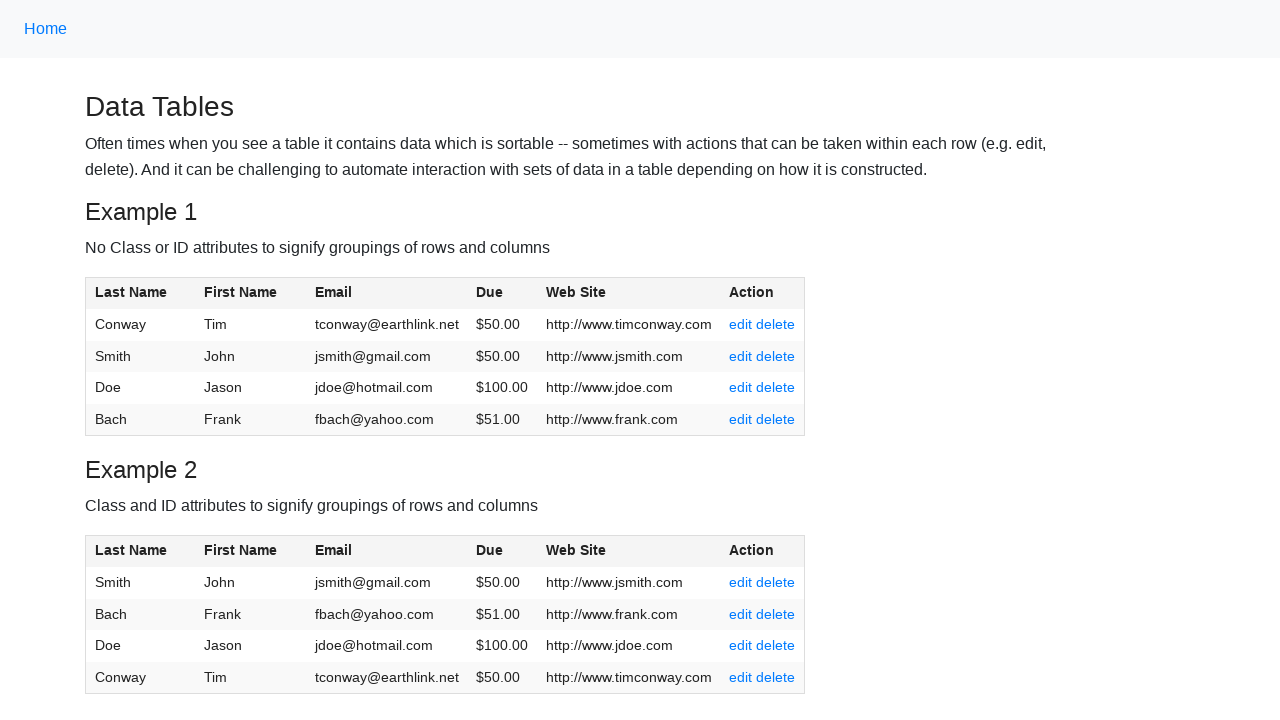

Retrieved text content from cell 5 in row 3
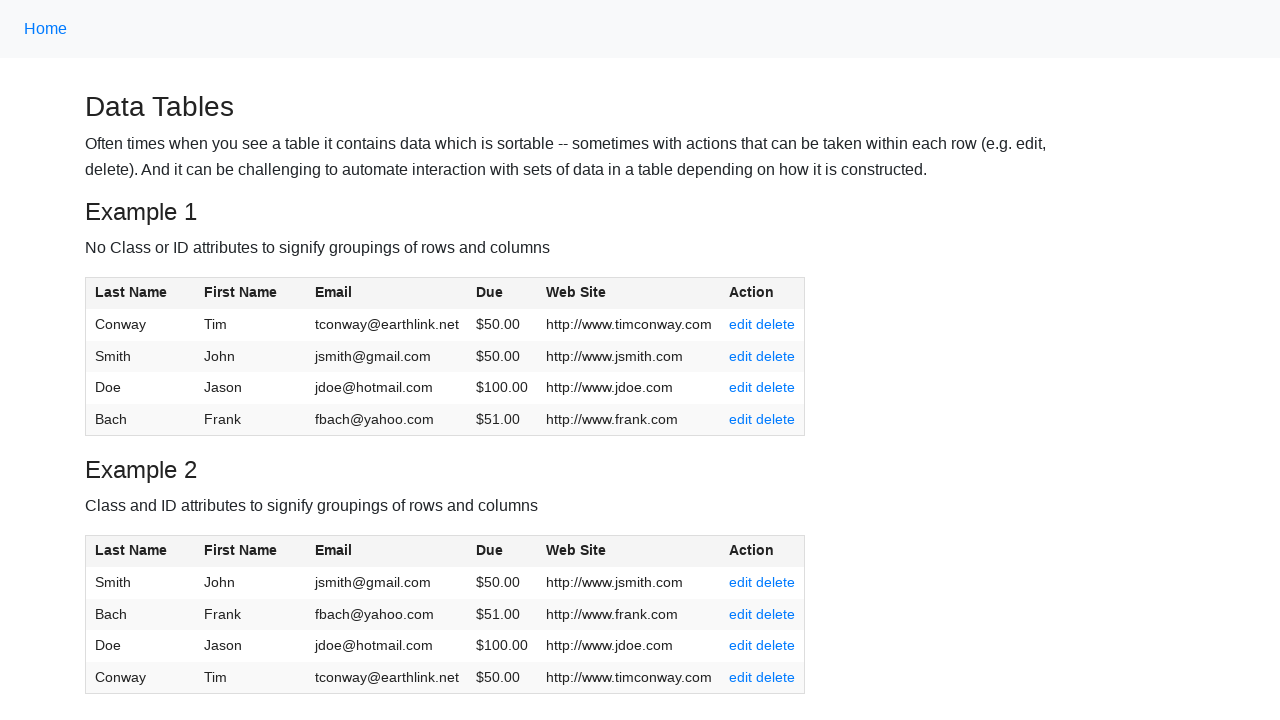

Retrieved text content from cell 6 in row 3
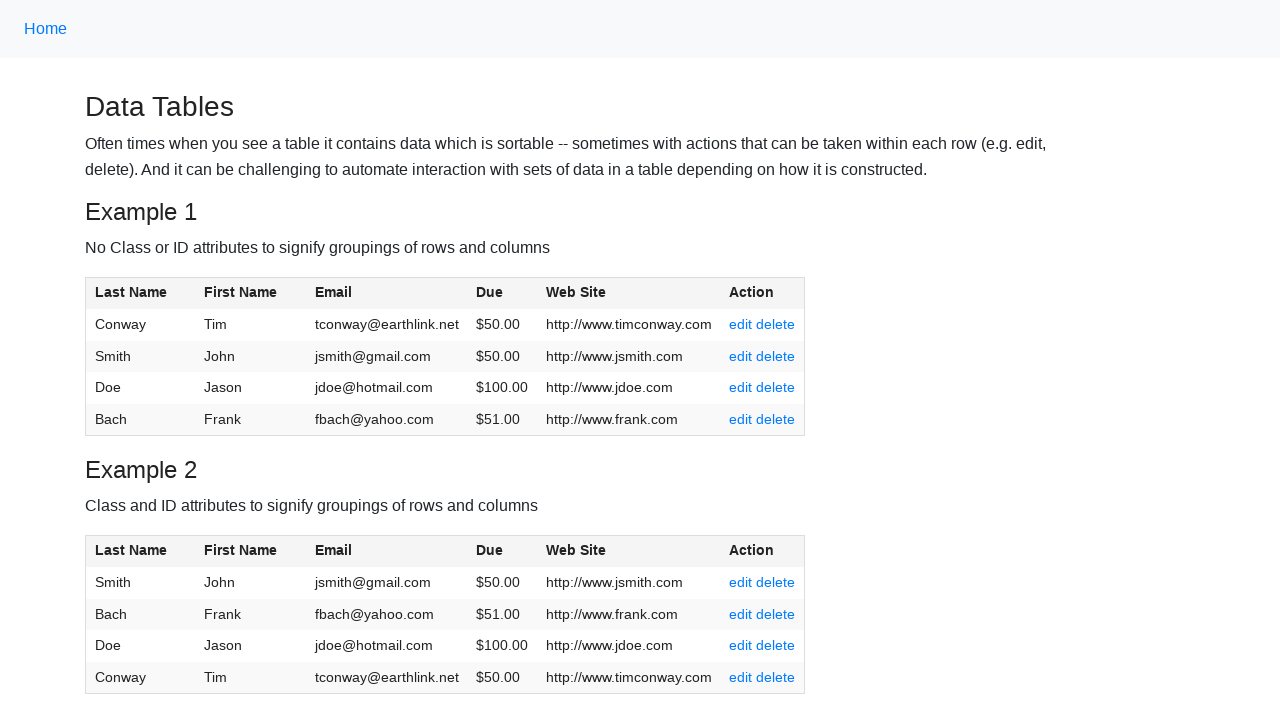

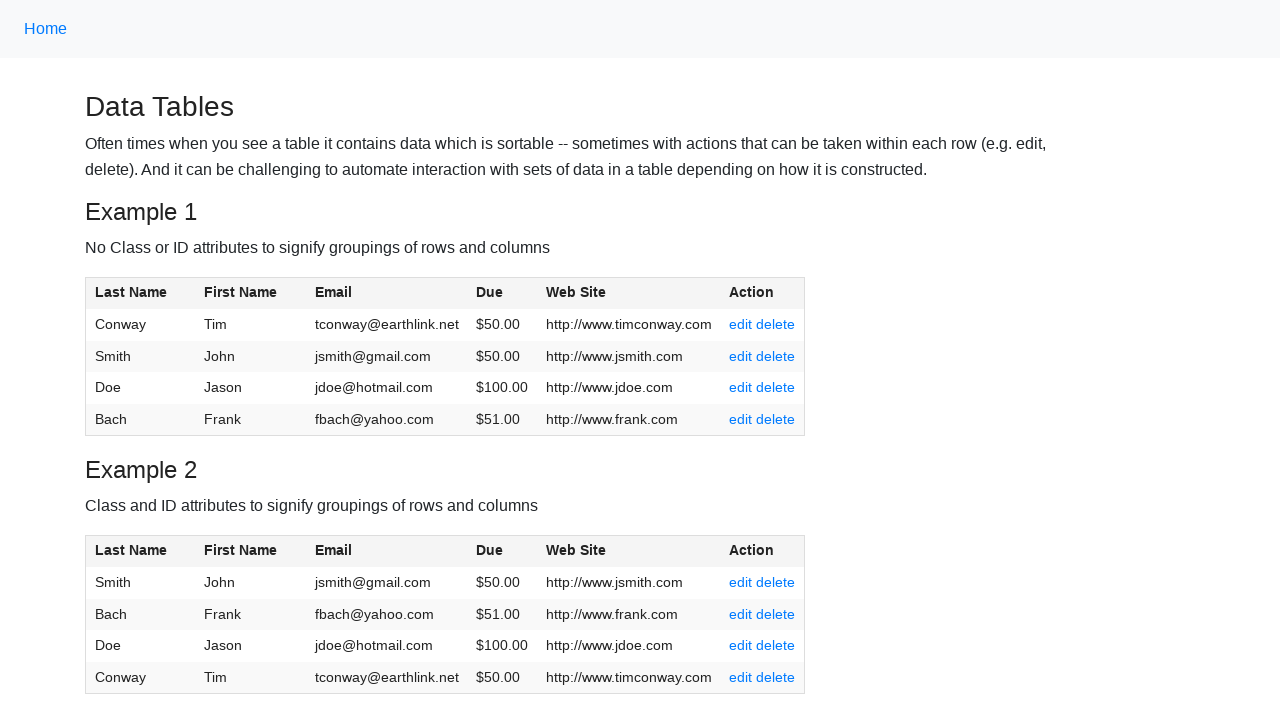